Navigates to a GitHub user profile page and verifies that the user's name element is present on the page

Starting URL: https://github.com/maomao1996

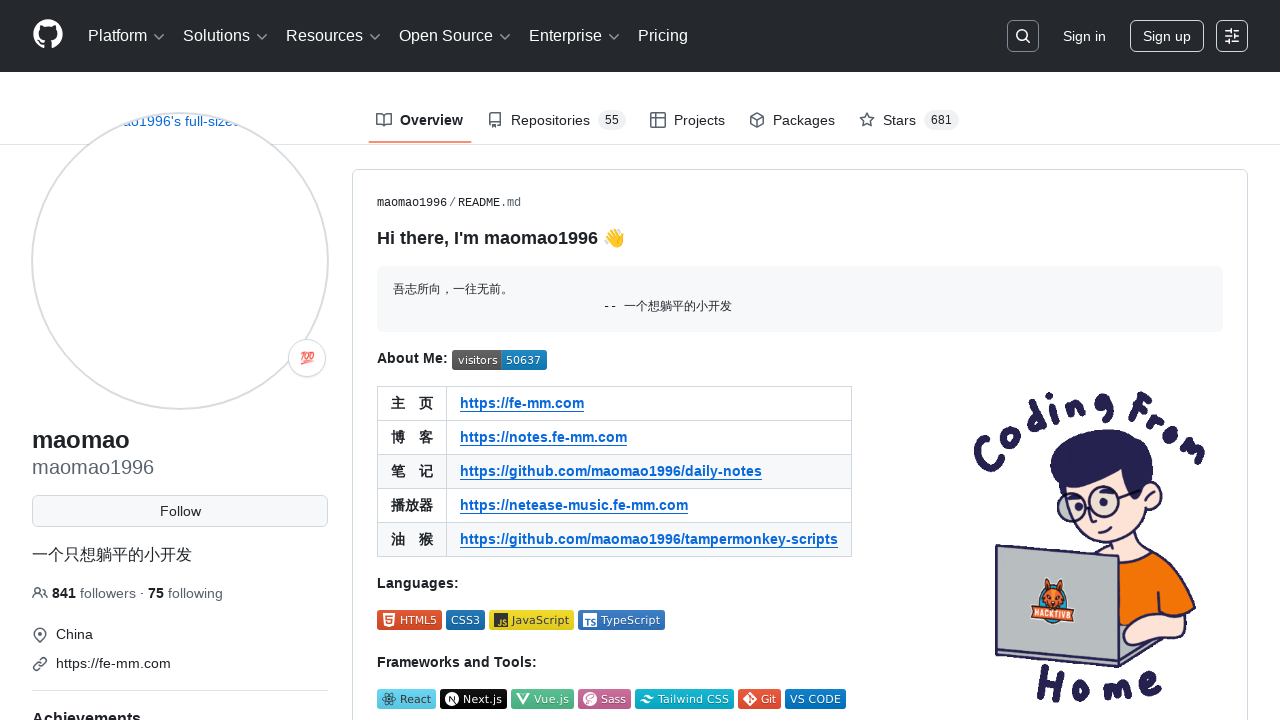

Waited for user profile name element to be visible
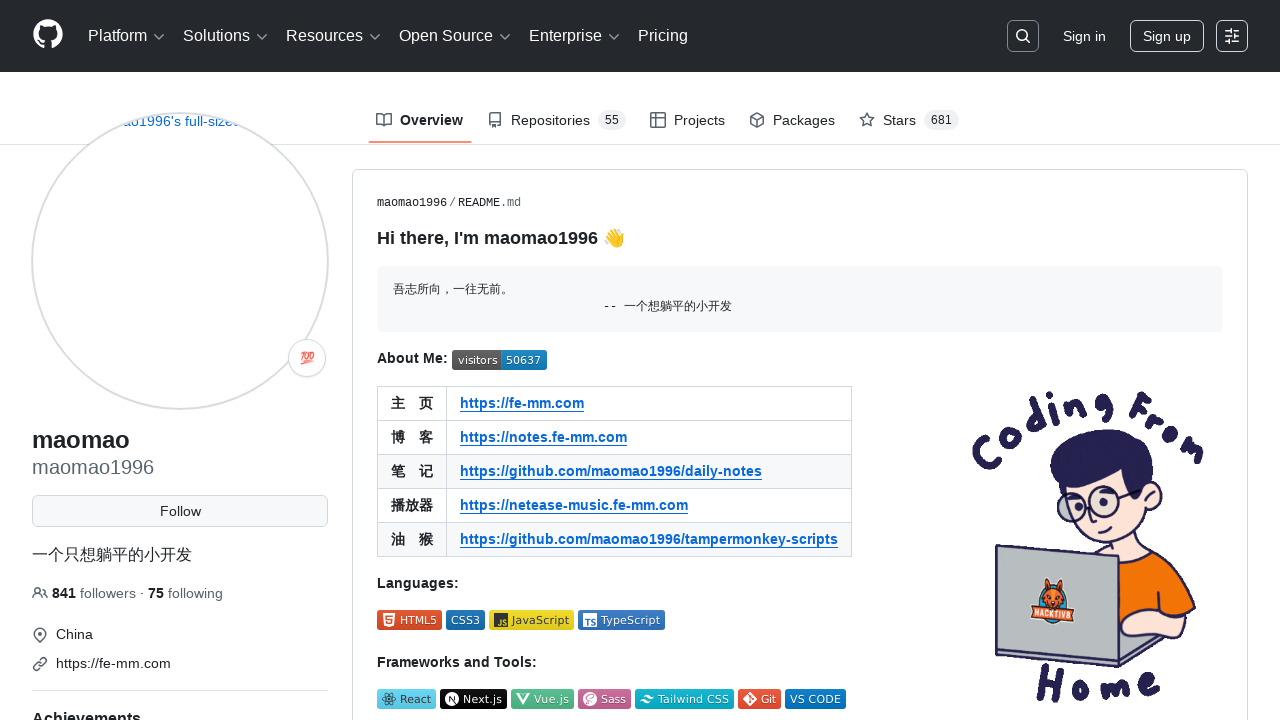

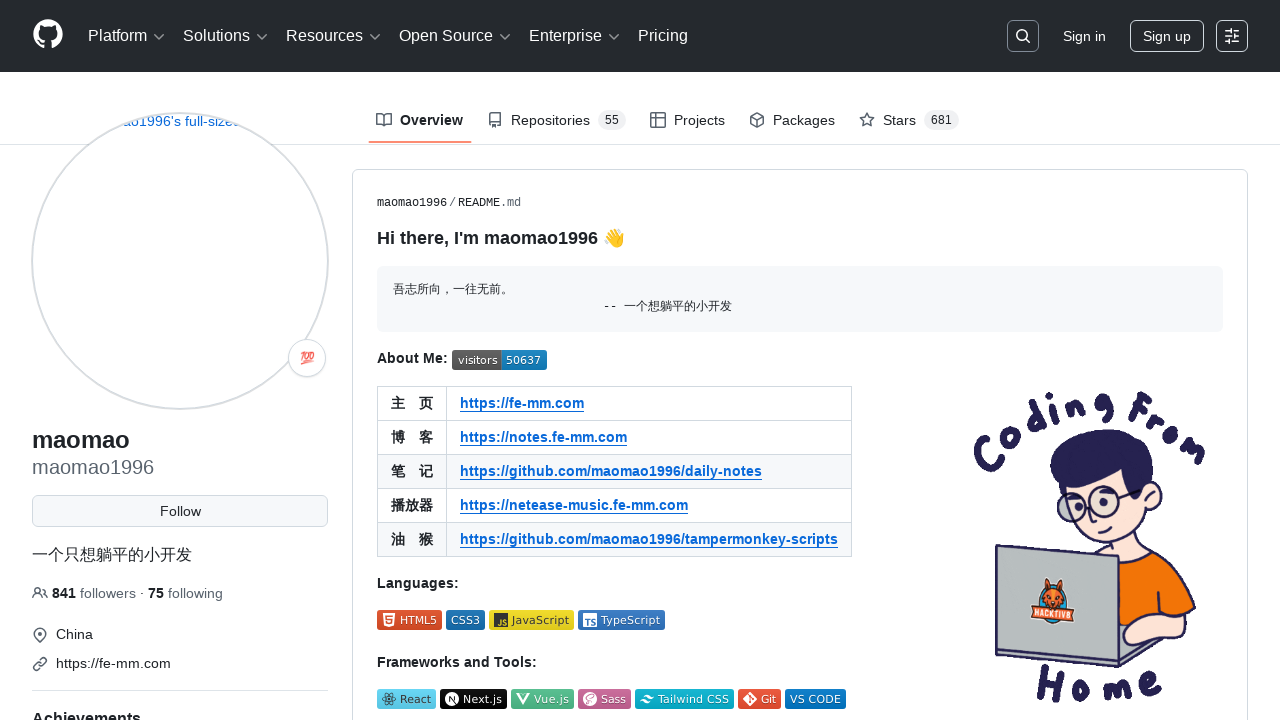